Tests multi-select dropdown by selecting multiple color options (blue, red, yellow) from a colors dropdown

Starting URL: https://testautomationpractice.blogspot.com/

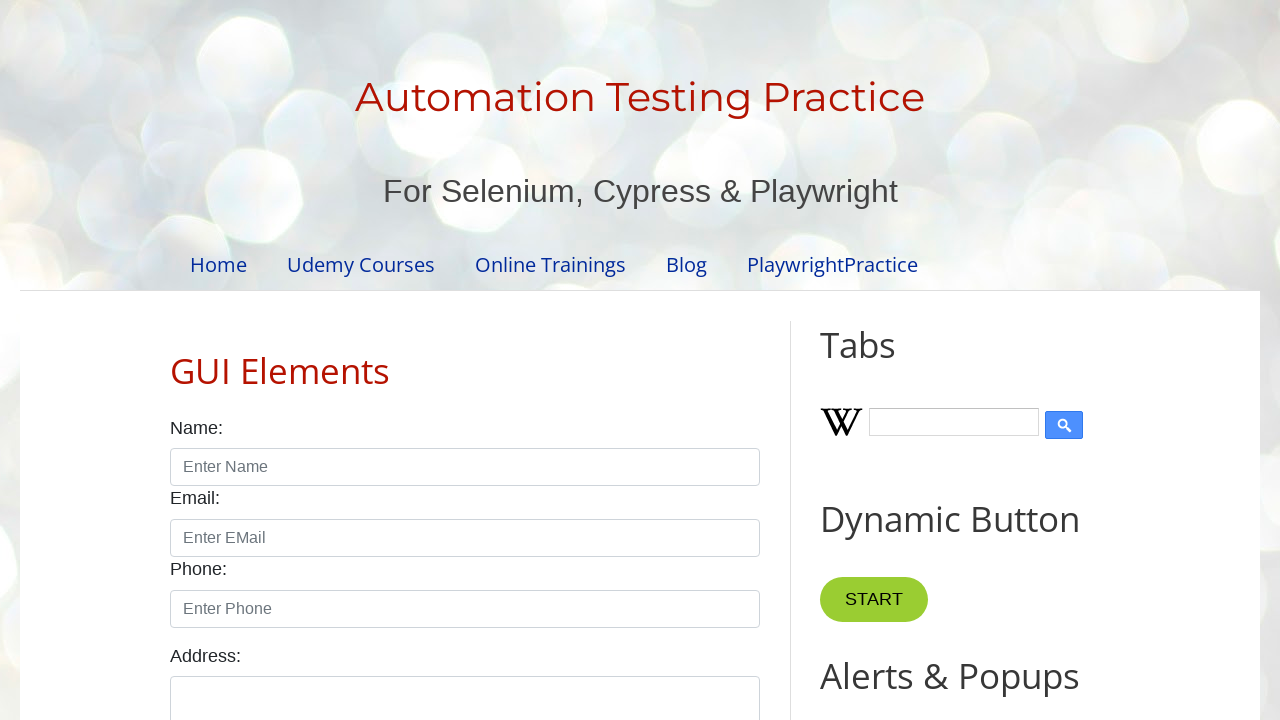

Scrolled colors dropdown into view
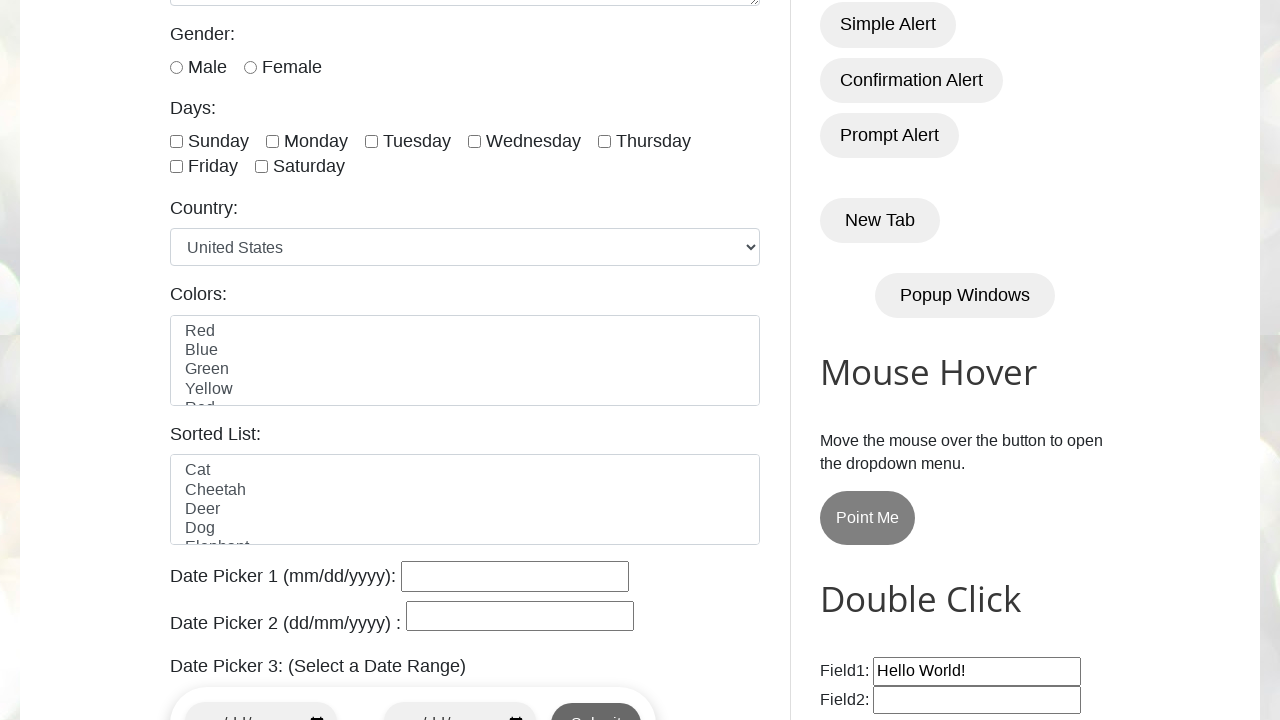

Selected multiple colors (blue, red, yellow) from the multi-select dropdown on select#colors
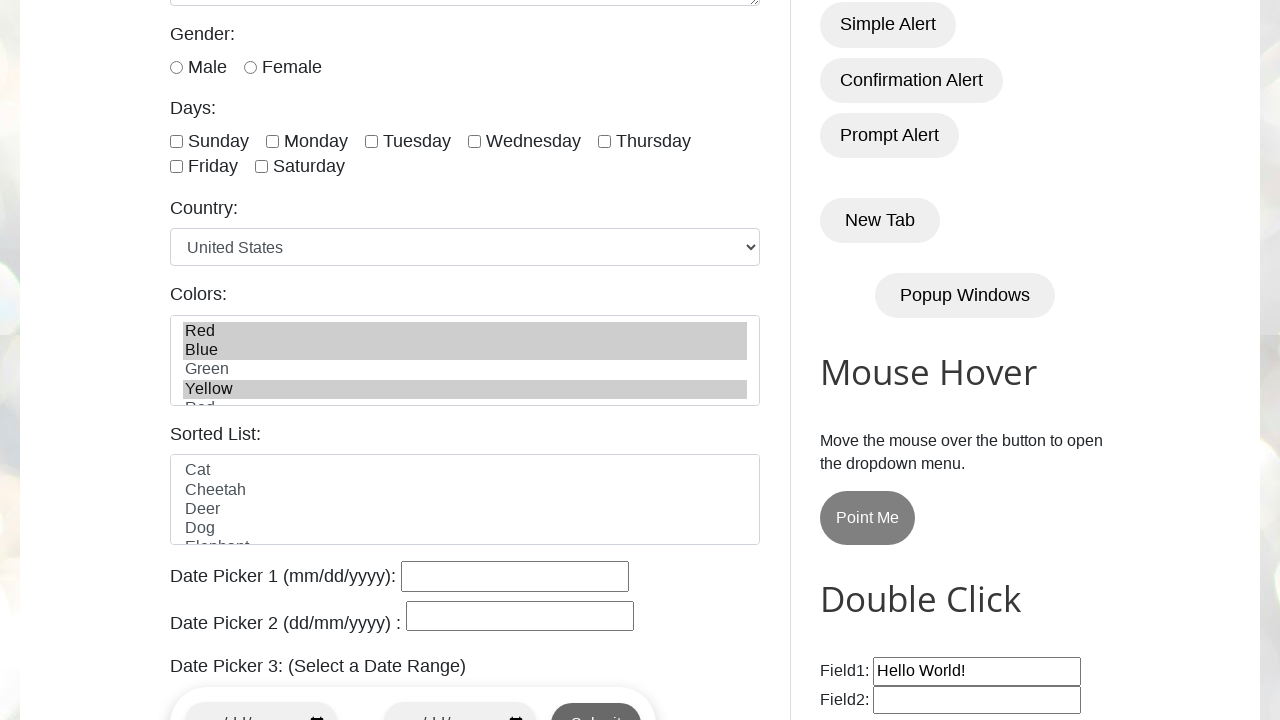

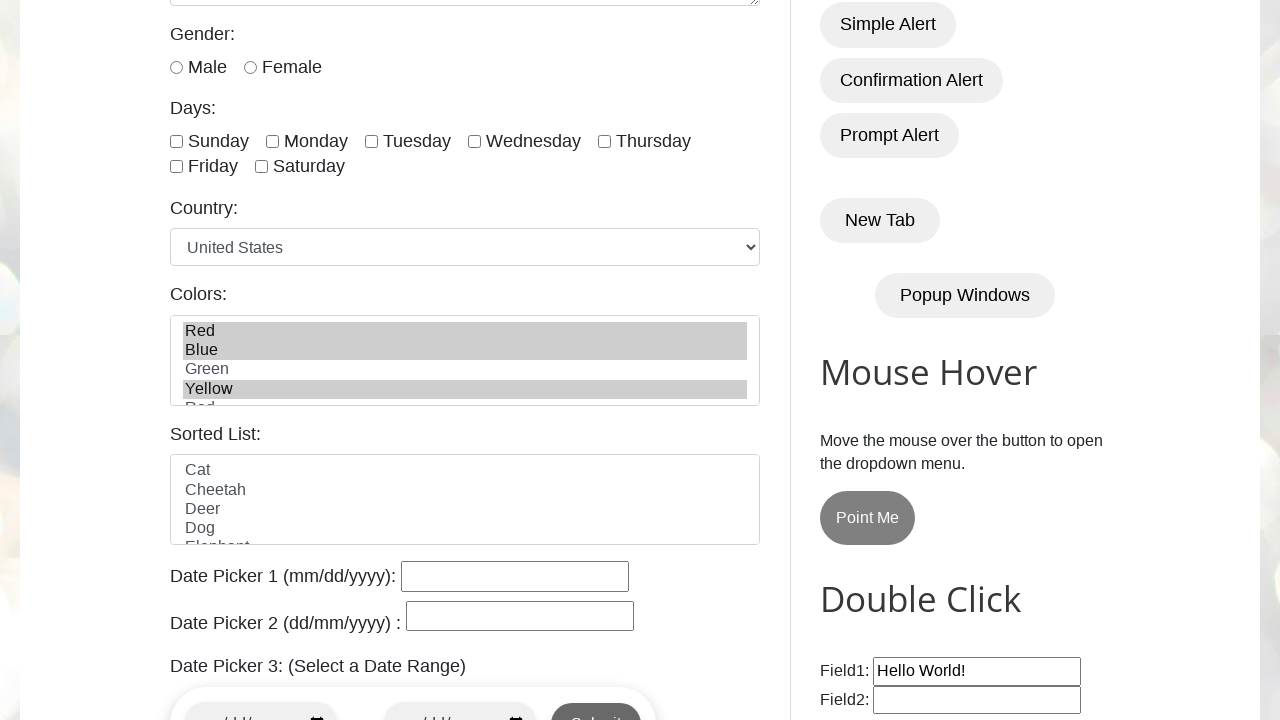